Tests table sorting functionality and pagination by clicking the sort header, verifying sorted order, then searching through pages for a specific item and retrieving its price

Starting URL: https://rahulshettyacademy.com/seleniumPractise/#/offers

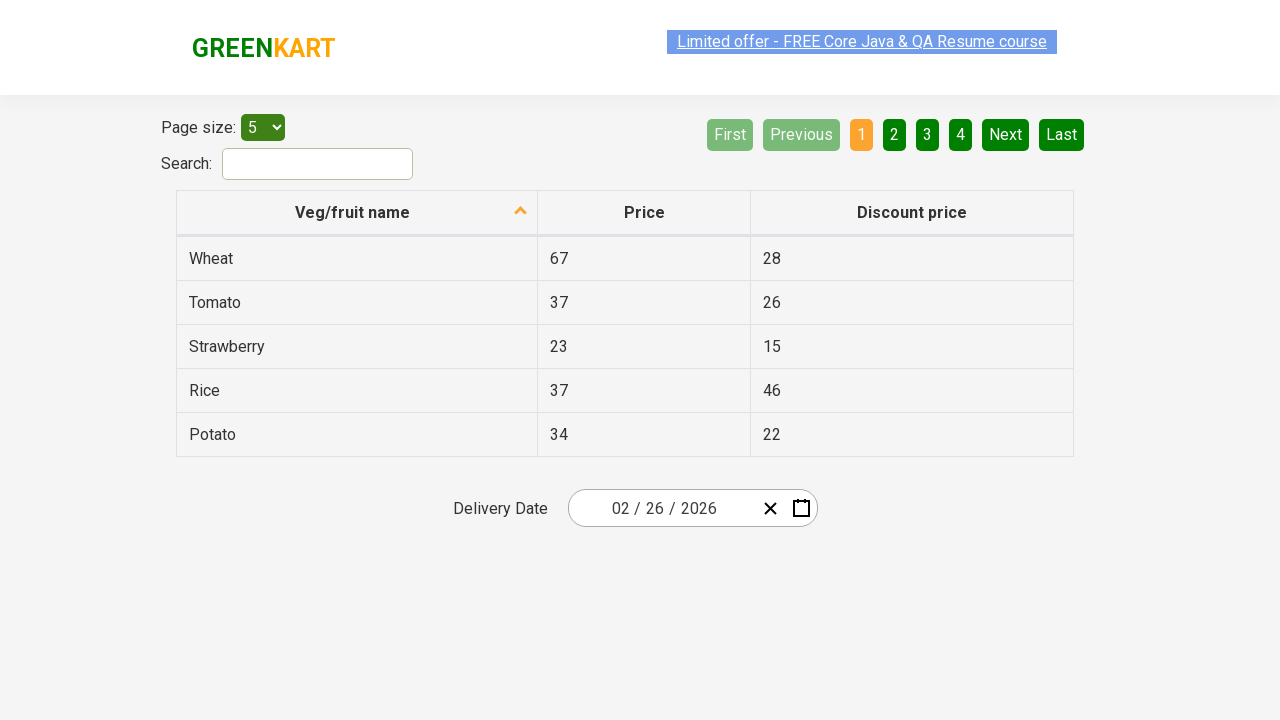

Clicked 'Veg/fruit name' column header to sort table at (353, 212) on xpath=//span[normalize-space()='Veg/fruit name']
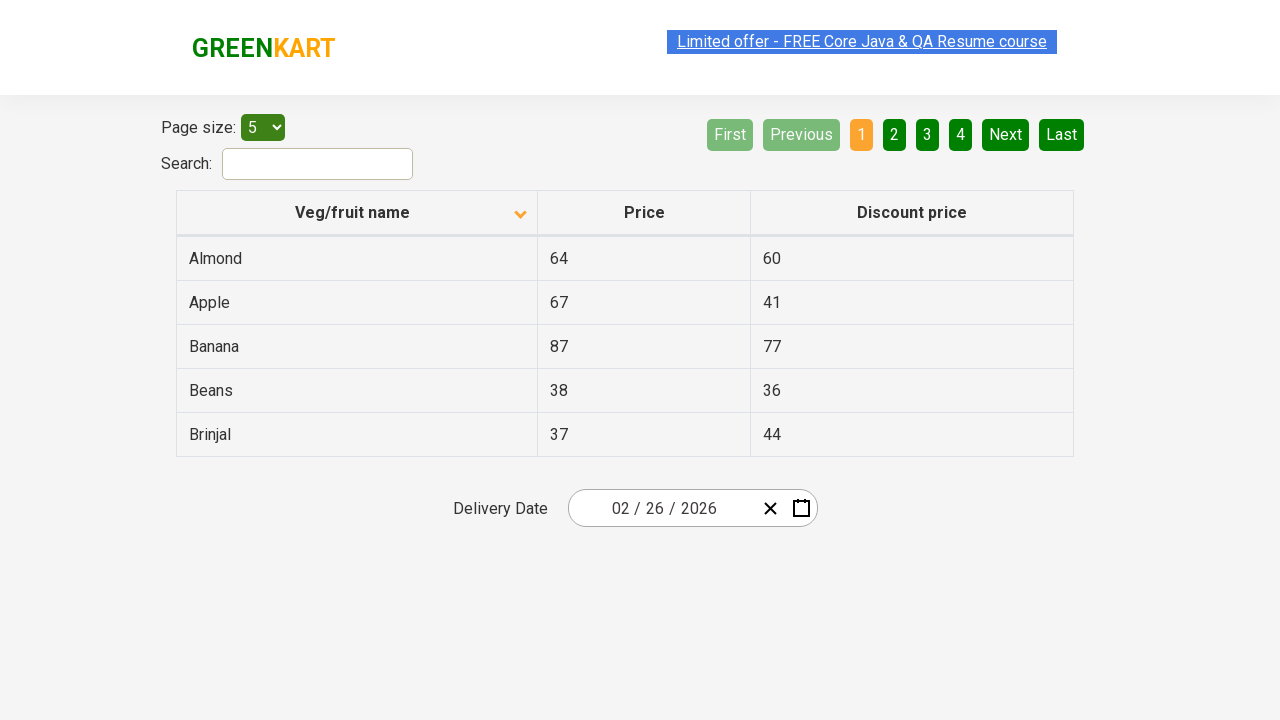

Retrieved all items from first column
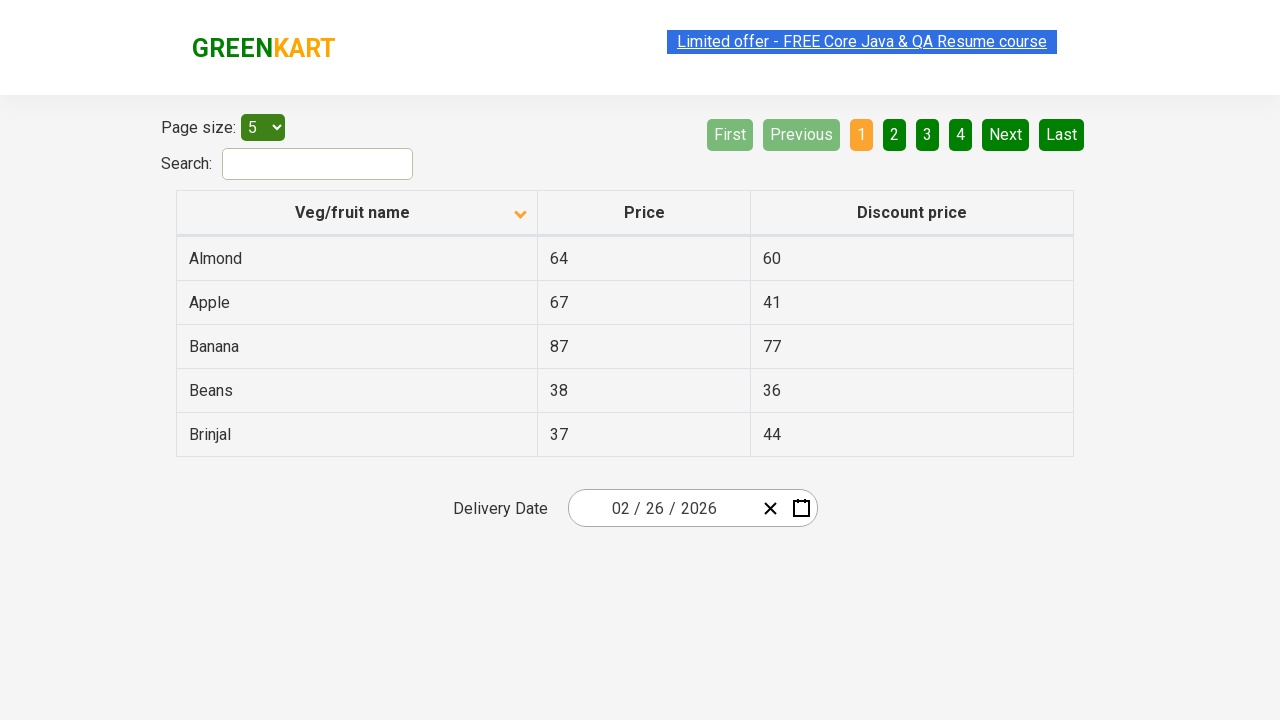

Verified table is sorted in ascending order
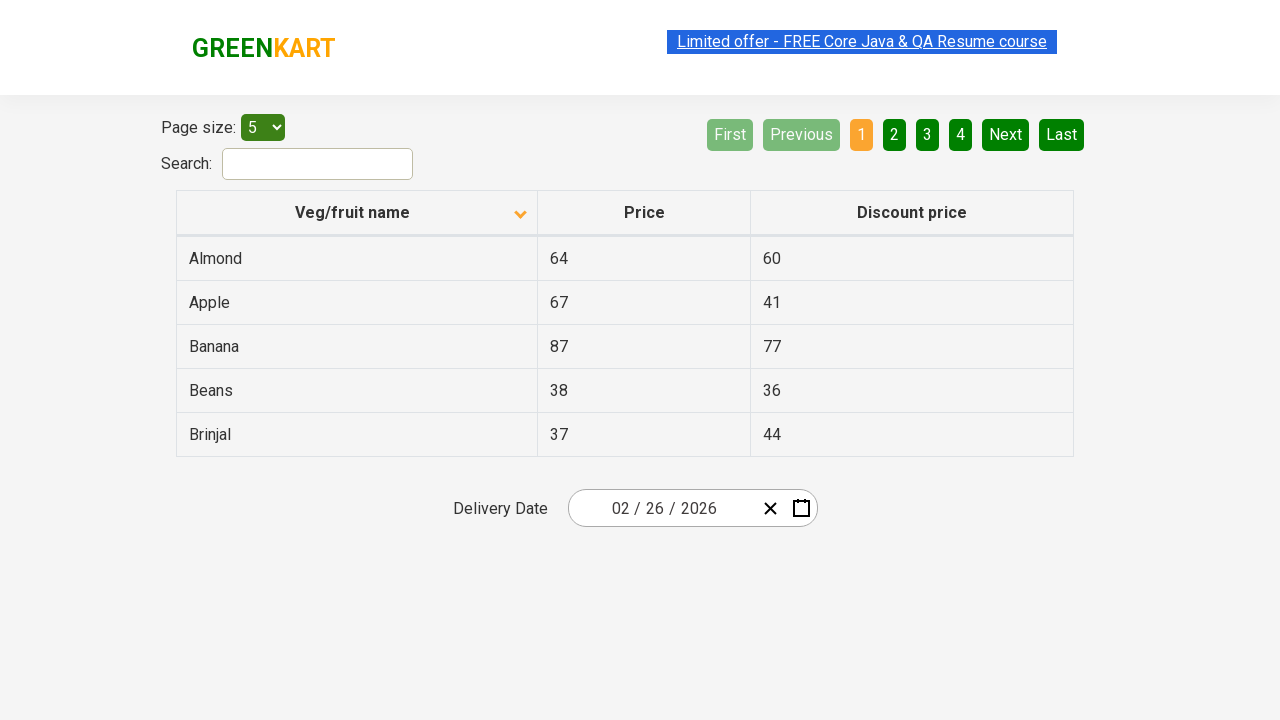

Clicked 'Next' pagination button at (1006, 134) on [aria-label='Next']
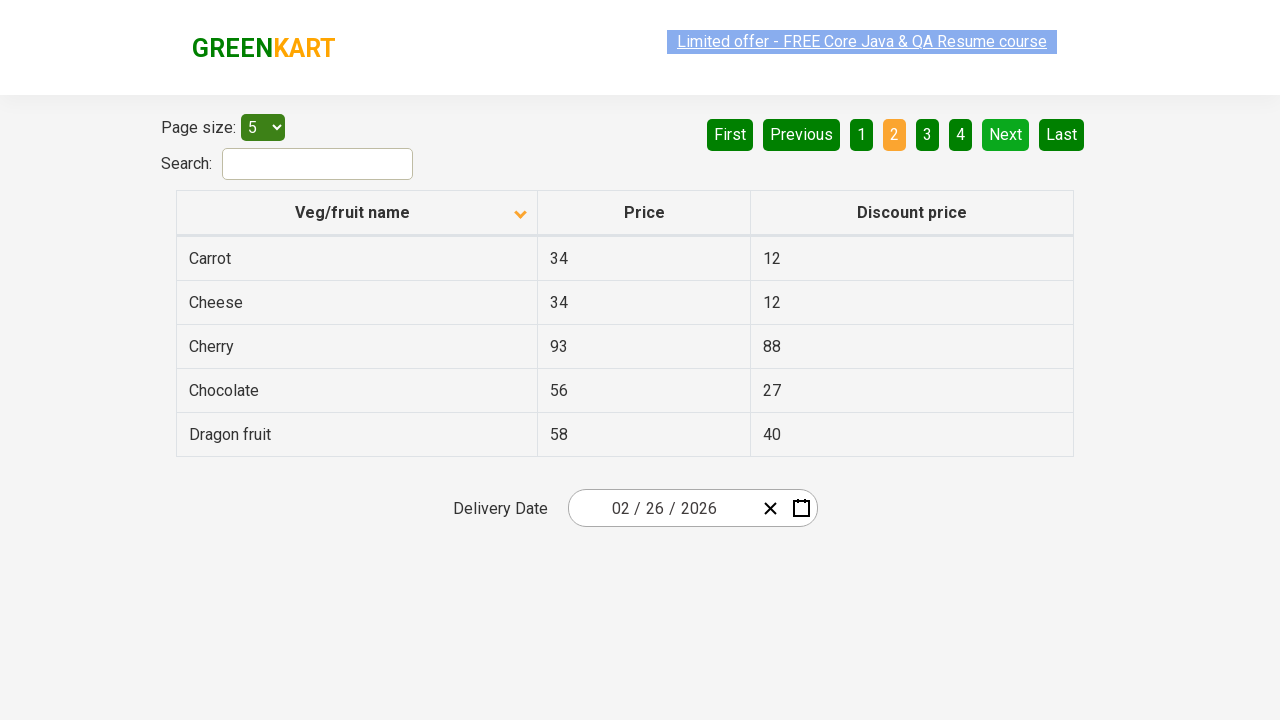

Waited for page to update after pagination
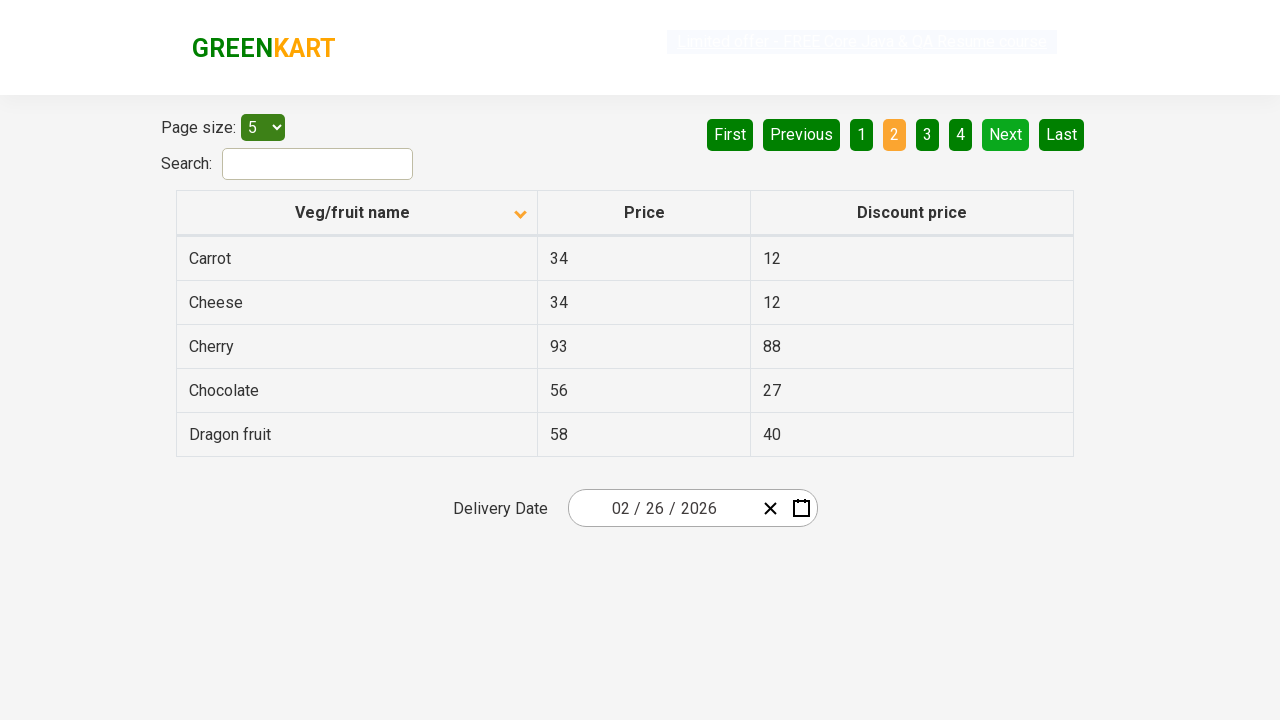

Clicked 'Next' pagination button at (1006, 134) on [aria-label='Next']
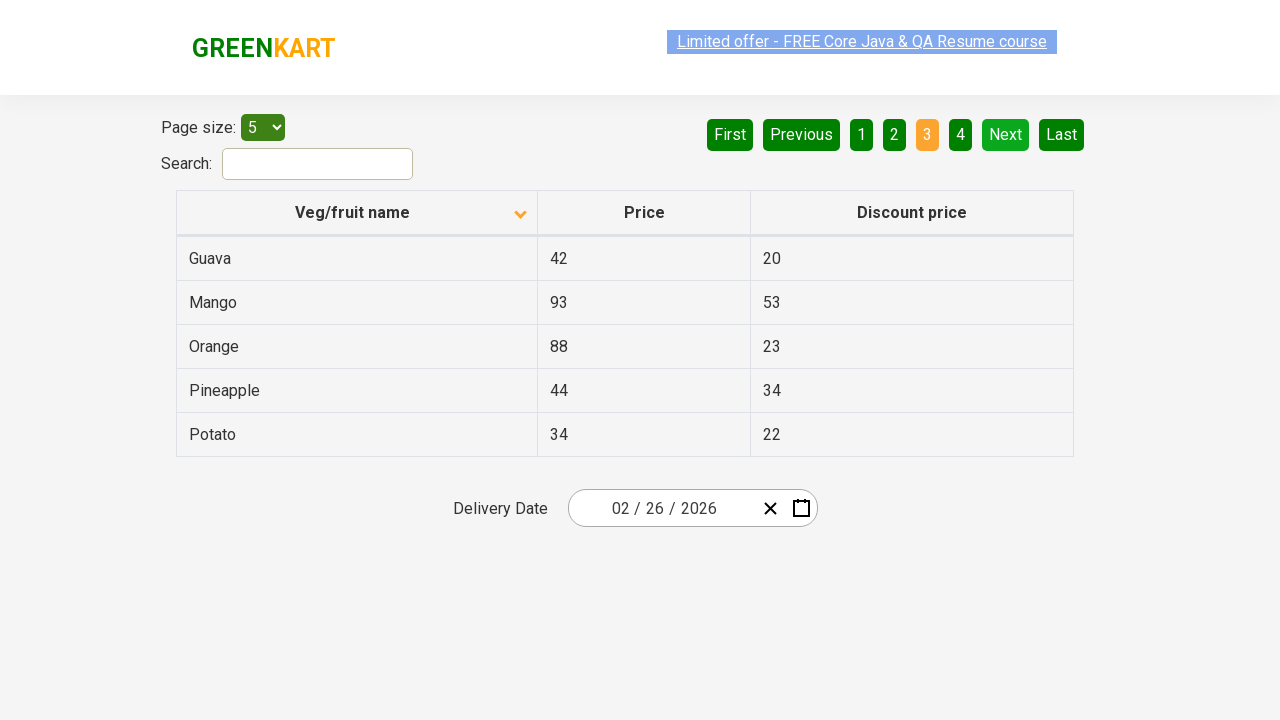

Waited for page to update after pagination
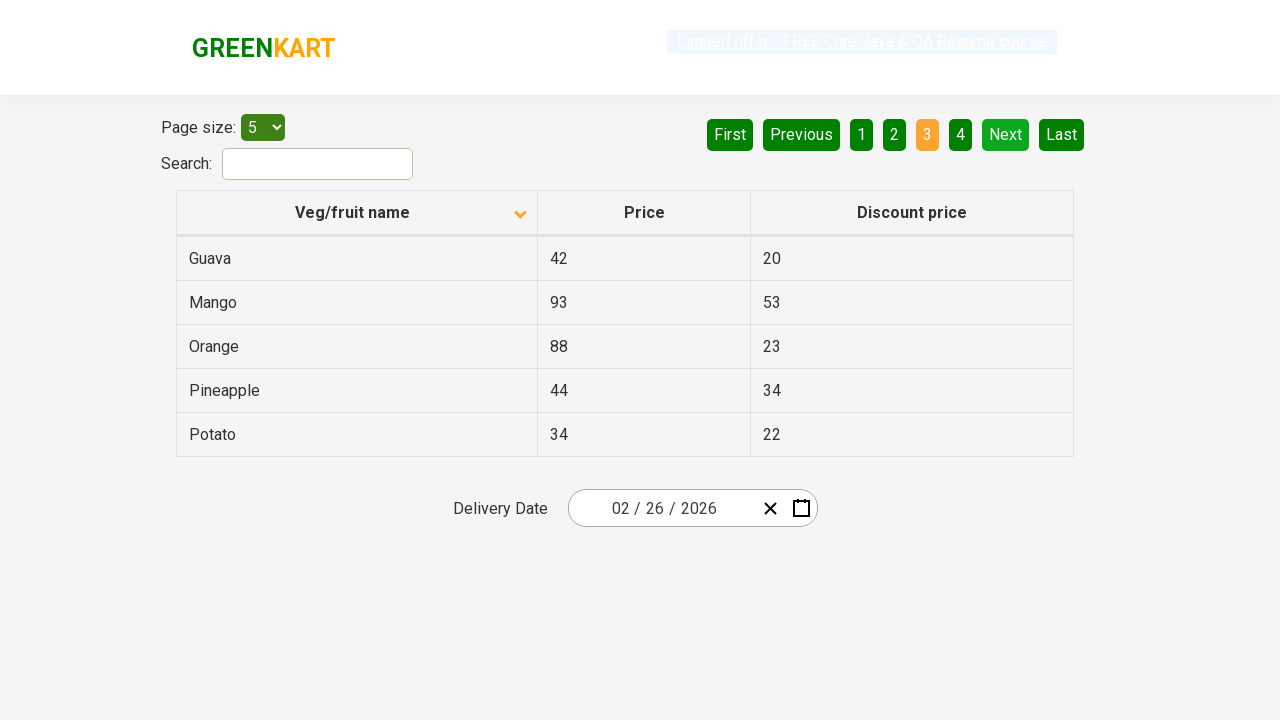

Clicked 'Next' pagination button at (1006, 134) on [aria-label='Next']
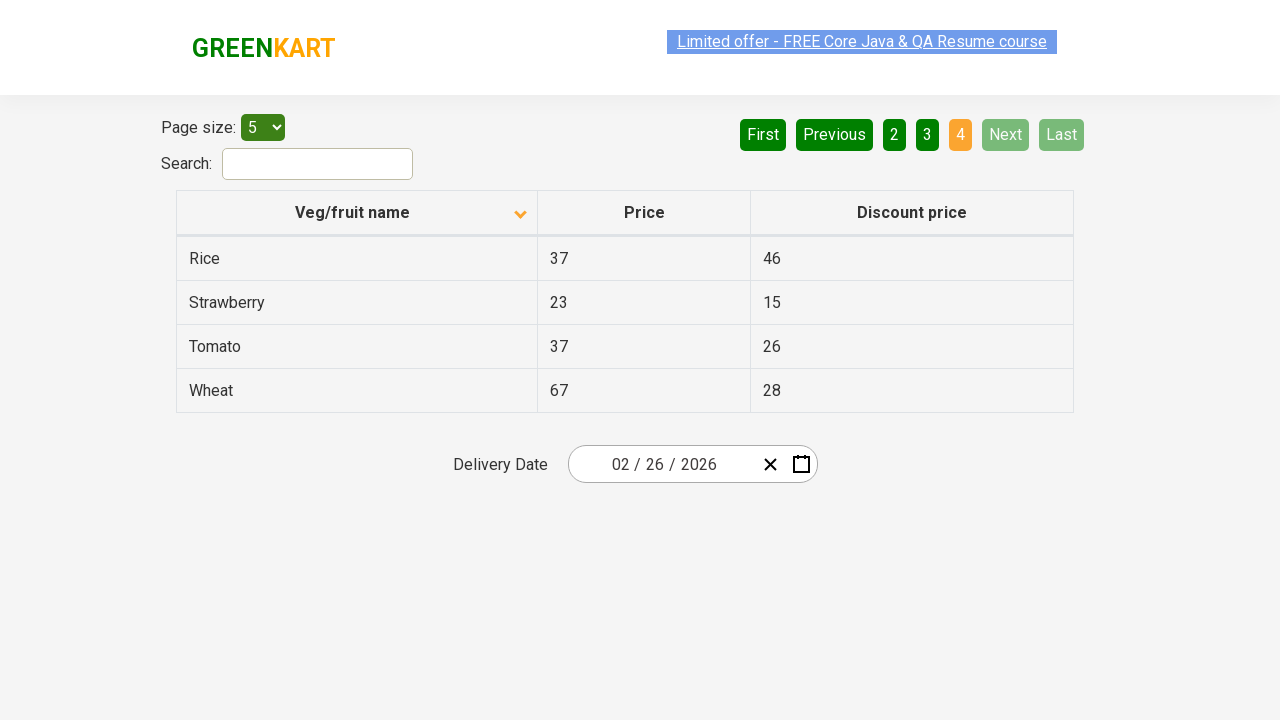

Waited for page to update after pagination
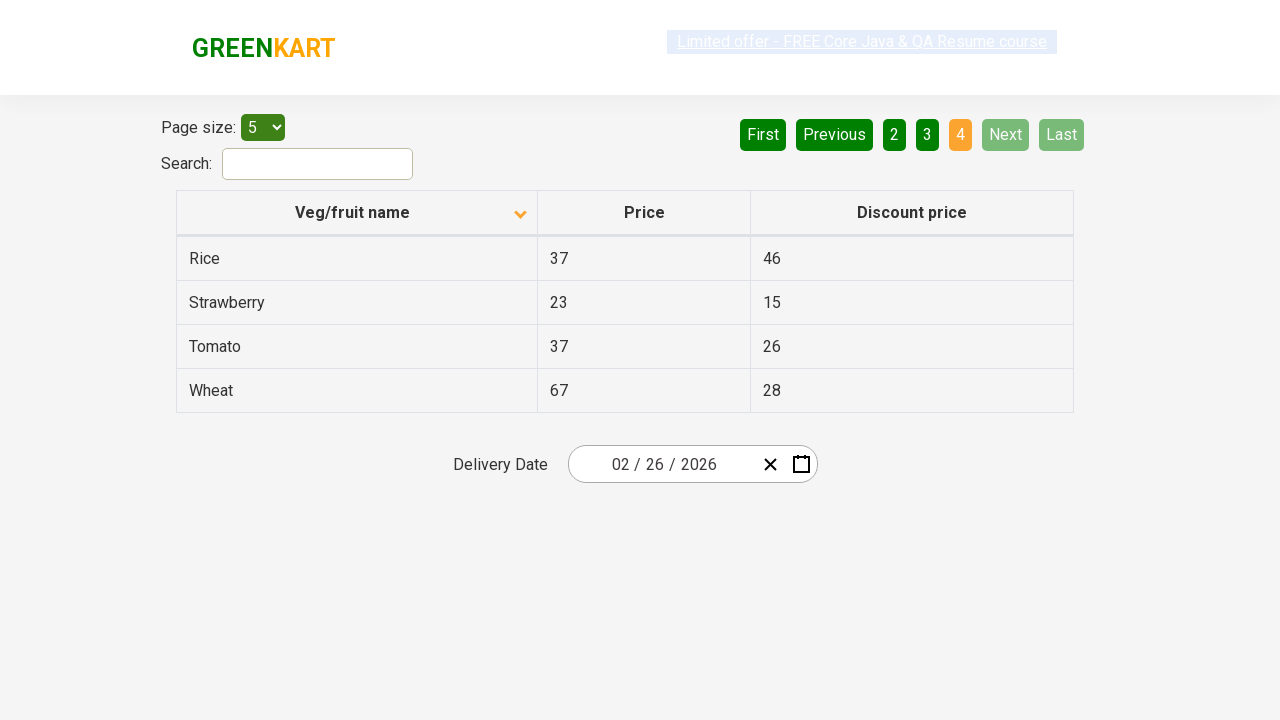

Found 'Rice' item with price: 37
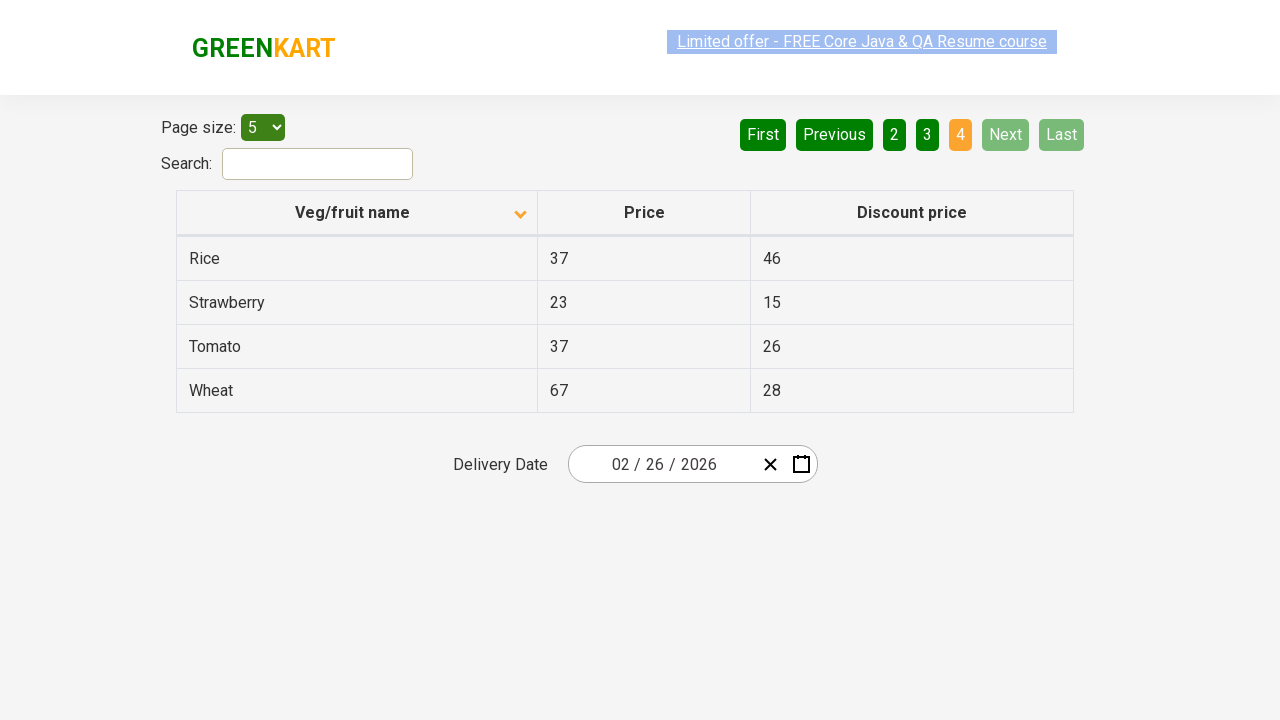

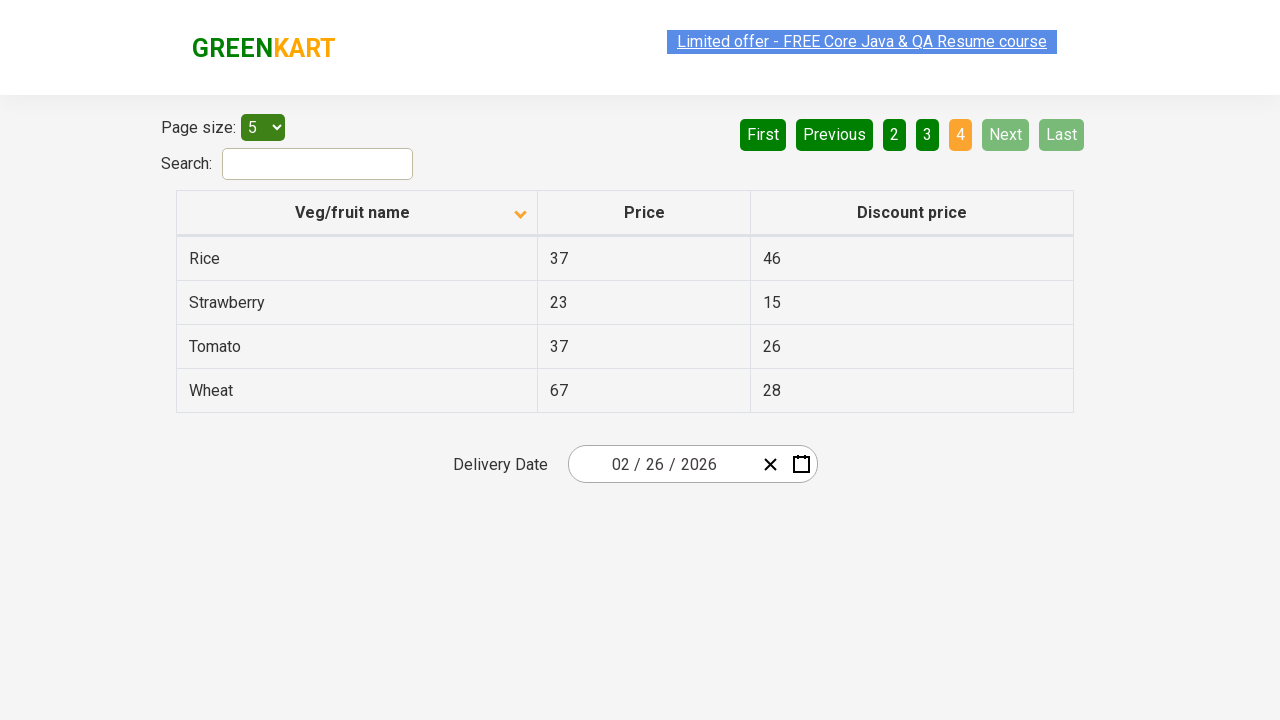